Tests various input field interactions on Leafground's input component demo page, including text inputs, clearing fields, email inputs, date selection, and text editor.

Starting URL: https://www.leafground.com/input.xhtml

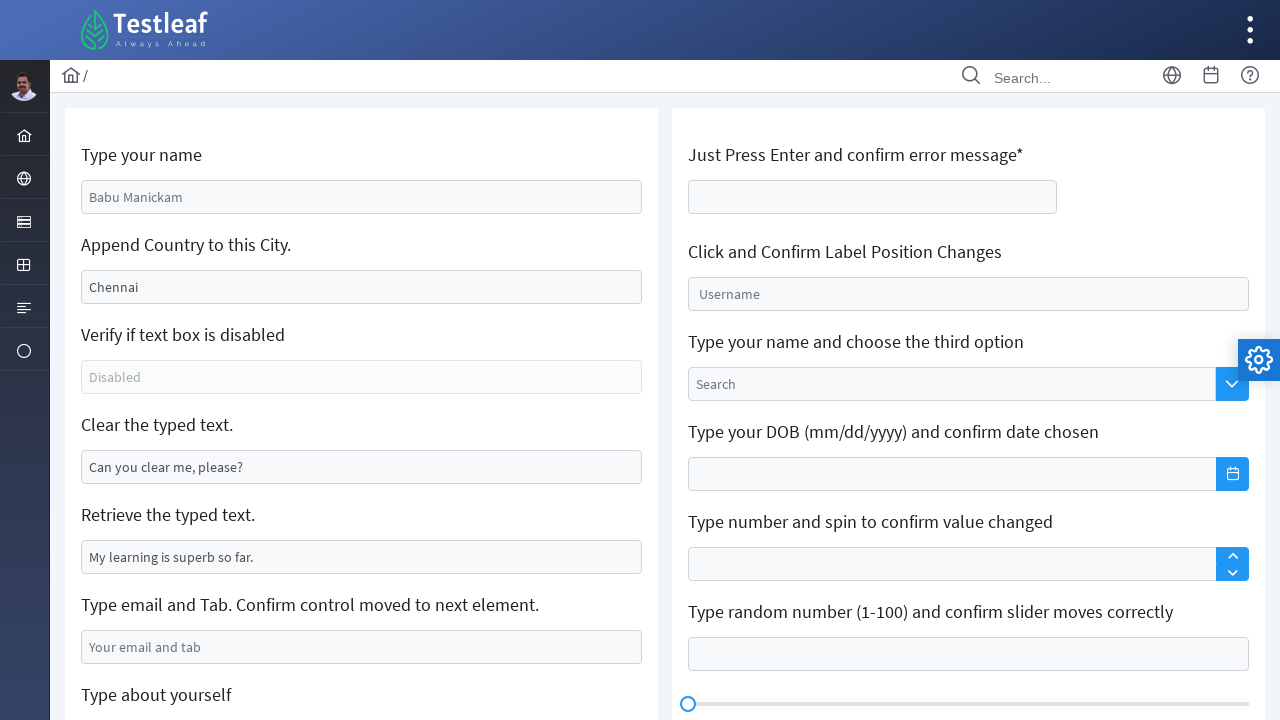

Filled name field with 'ANU' on [name='j_idt88:name']
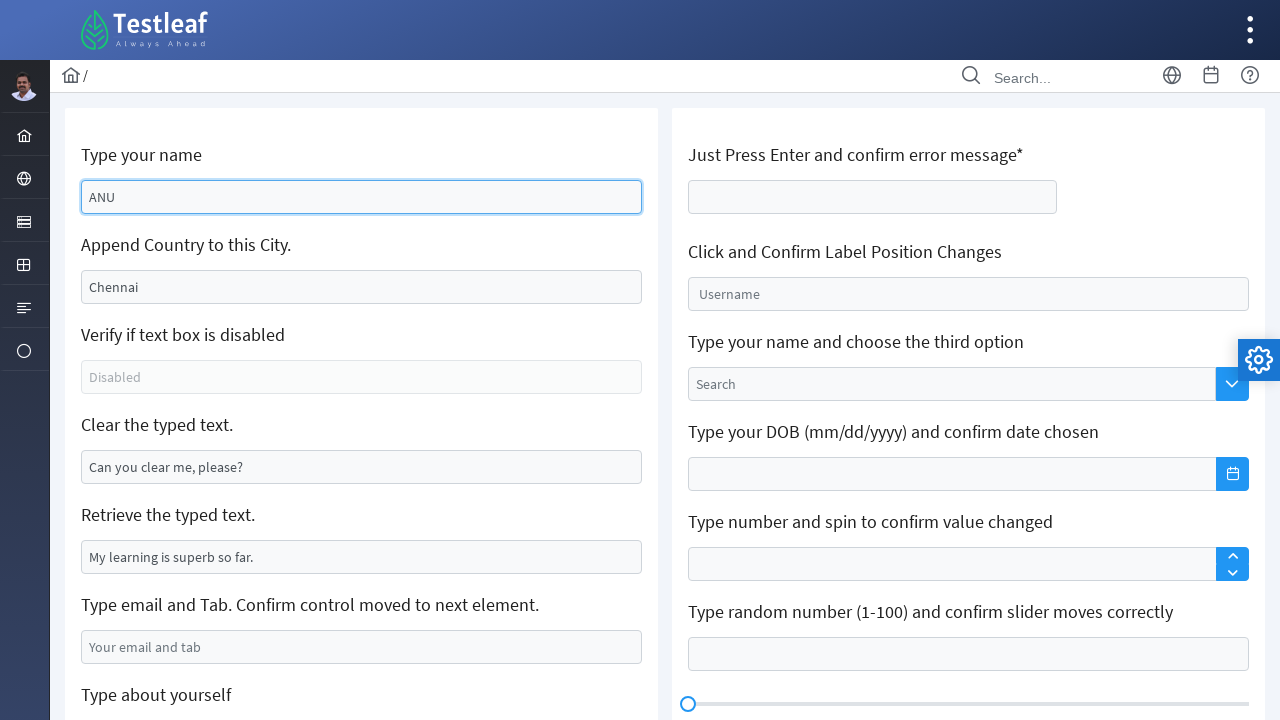

Filled country field with '--INDIA' on #j_idt88\:j_idt91
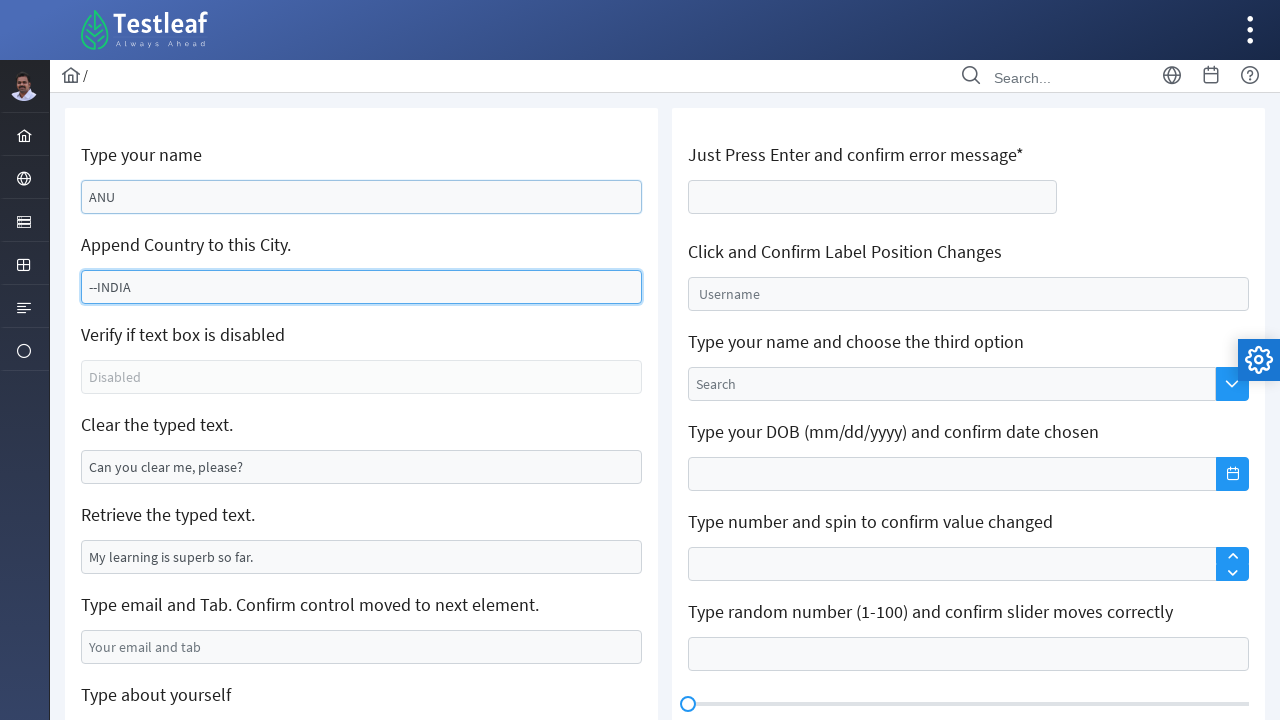

Clicked disabled field at (362, 467) on #j_idt88\:j_idt95
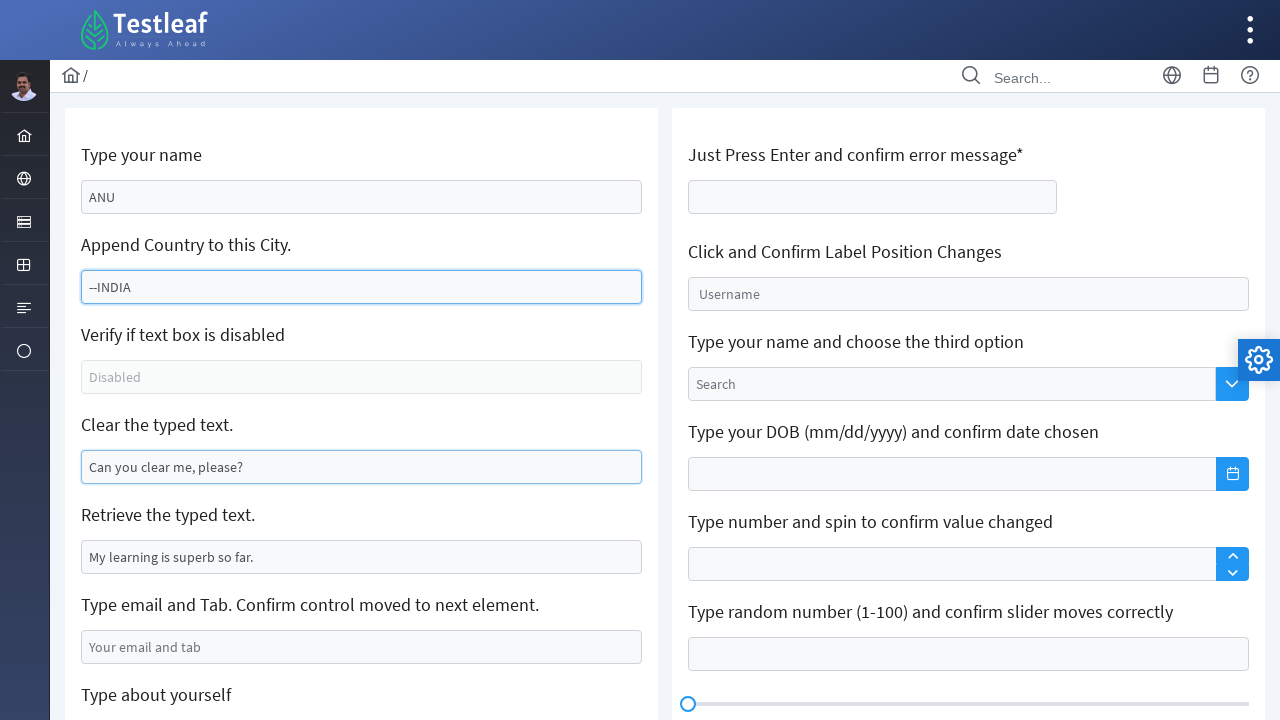

Cleared disabled field on #j_idt88\:j_idt95
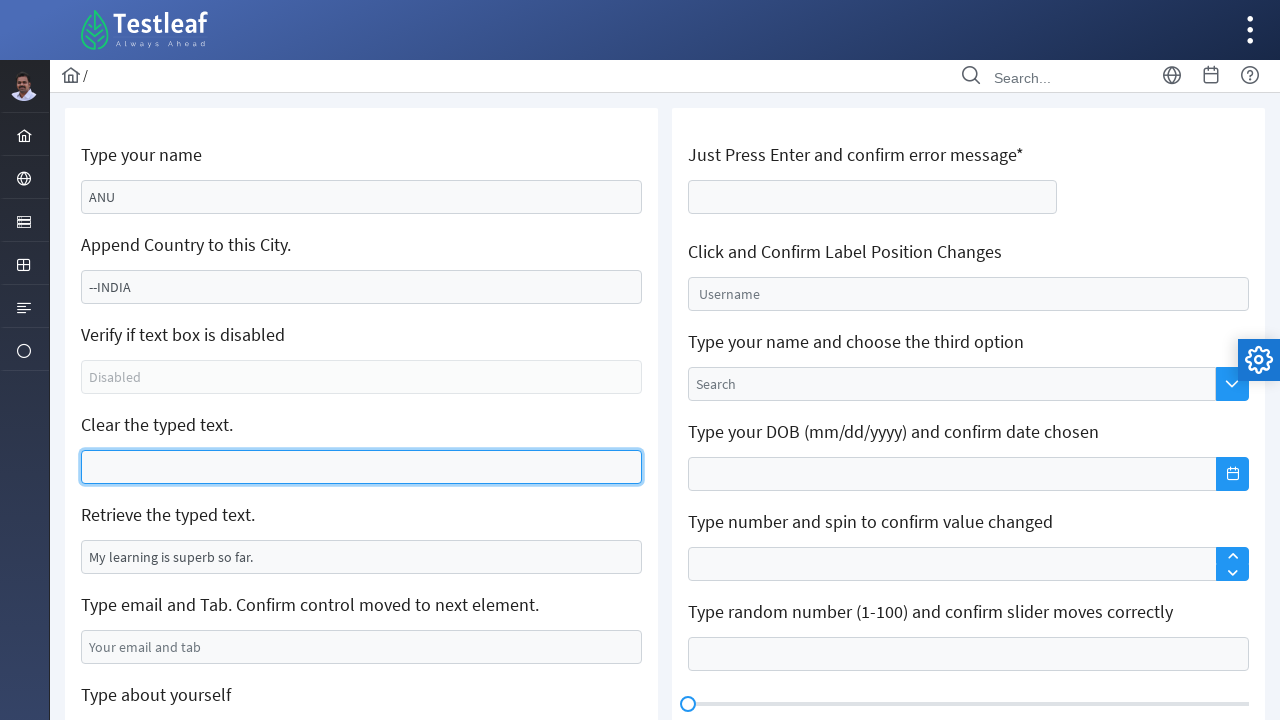

Clicked input field at (362, 557) on #j_idt88\:j_idt97
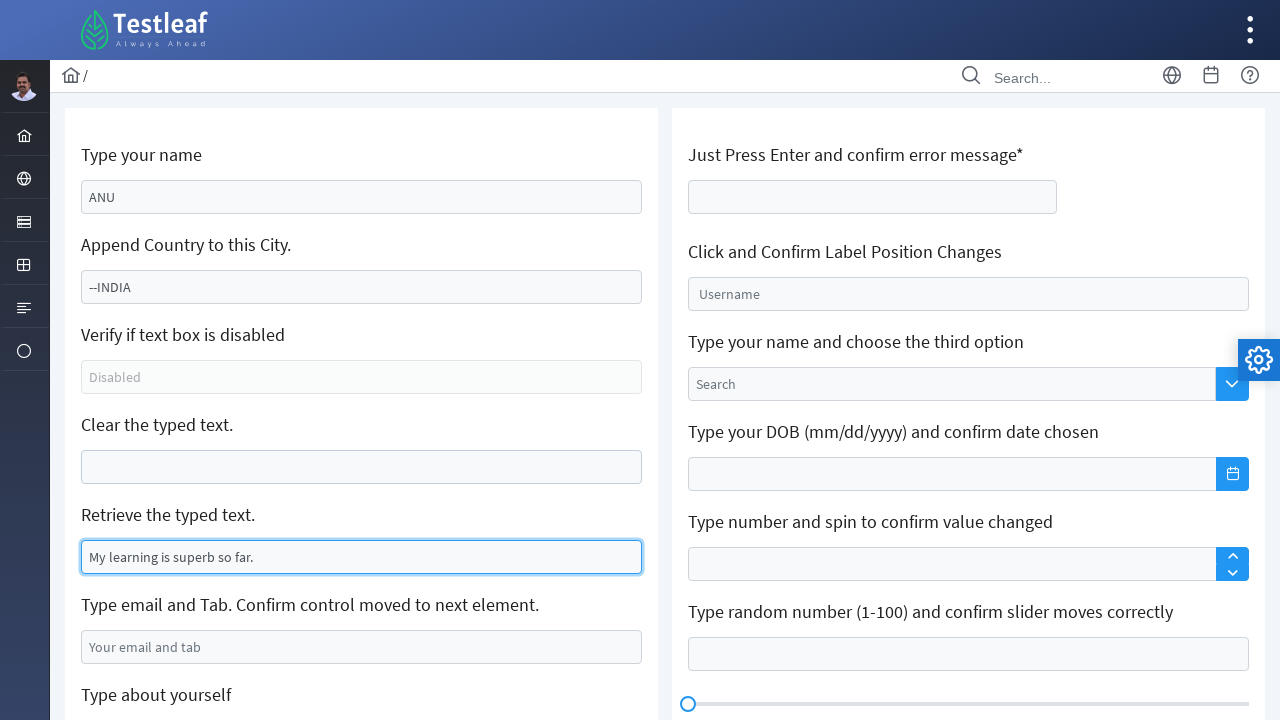

Filled field with 'Can you clear me, please?' on #j_idt88\:j_idt97
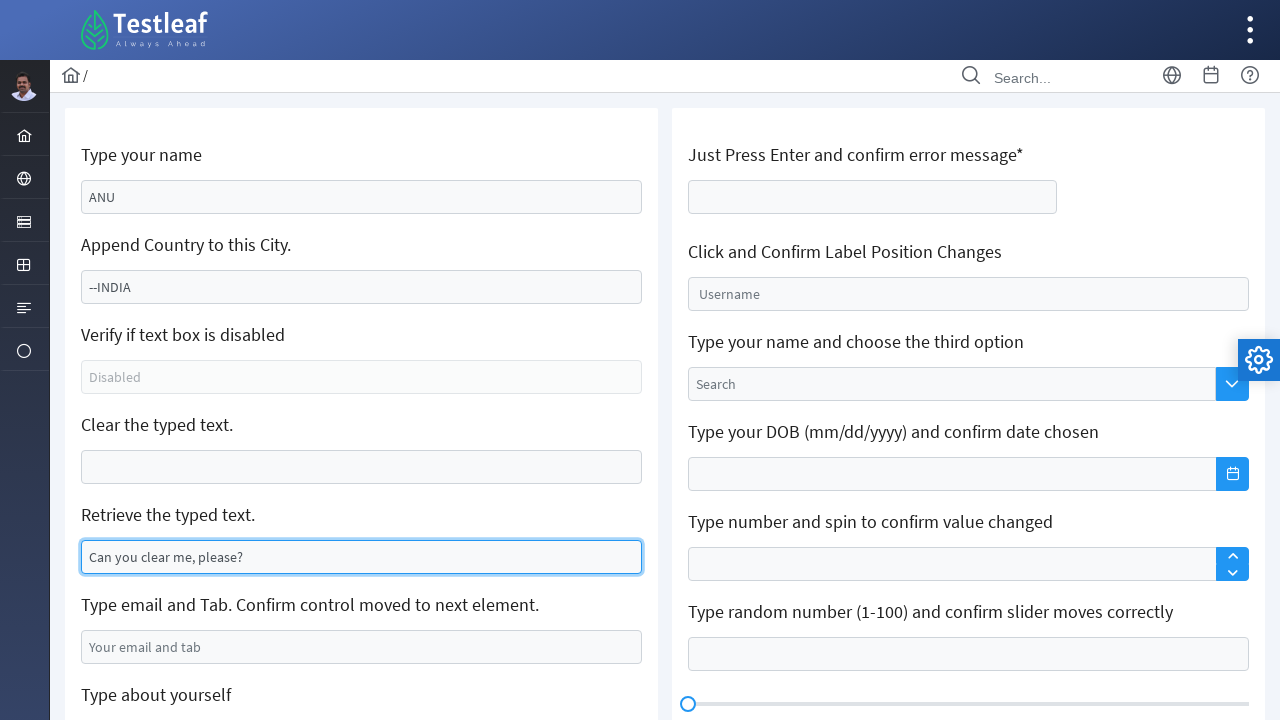

Clicked email field at (362, 647) on #j_idt88\:j_idt99
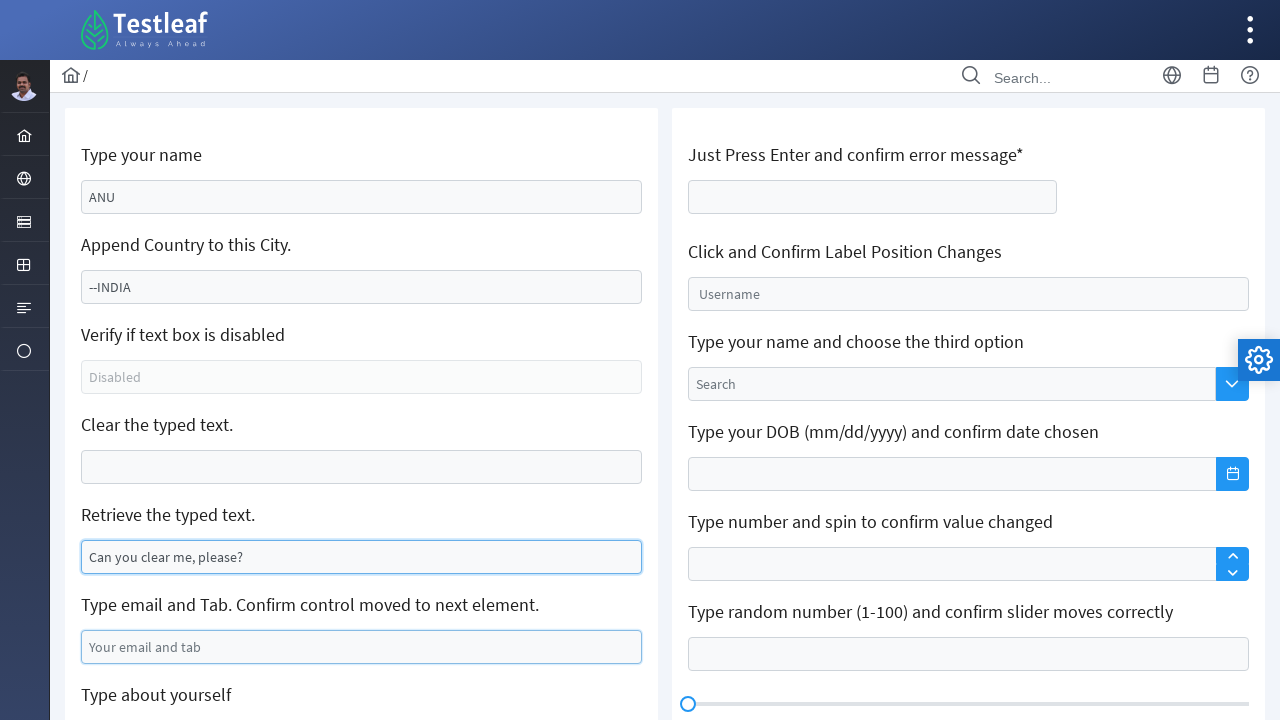

Filled email field with 'anu0505@gmail.com' on #j_idt88\:j_idt99
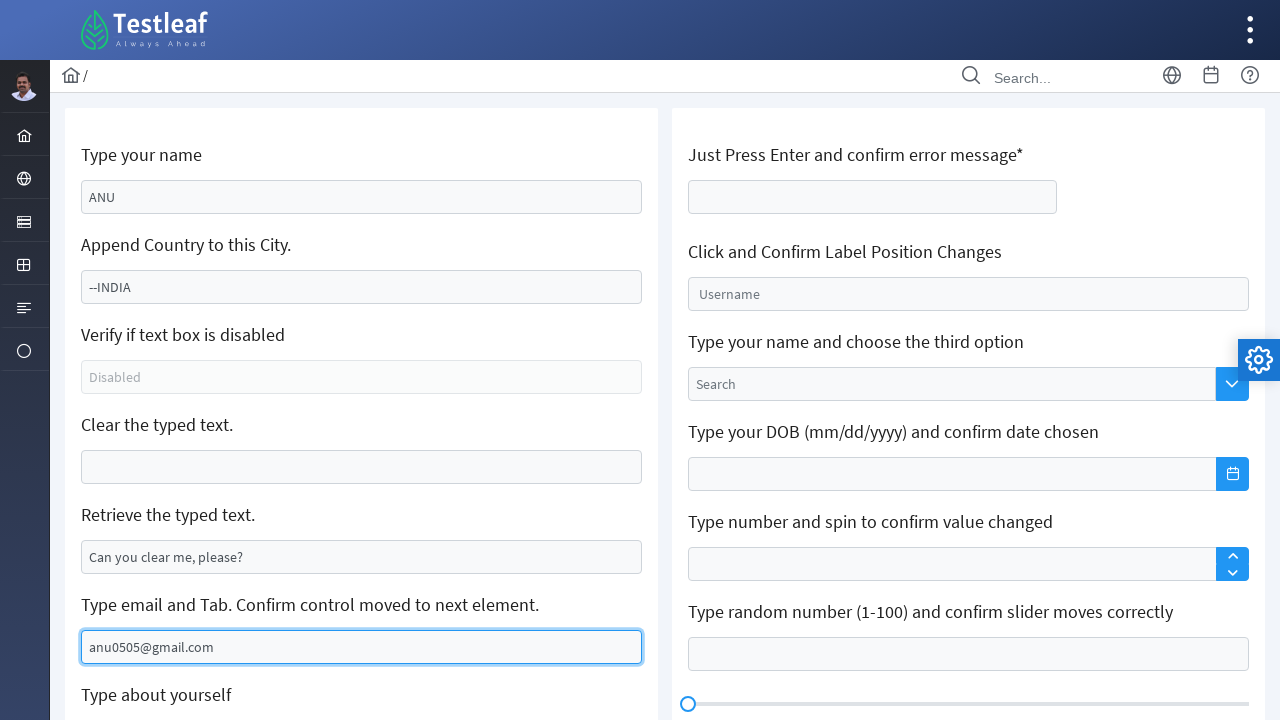

Clicked about yourself field at (362, 360) on #j_idt88\:j_idt101
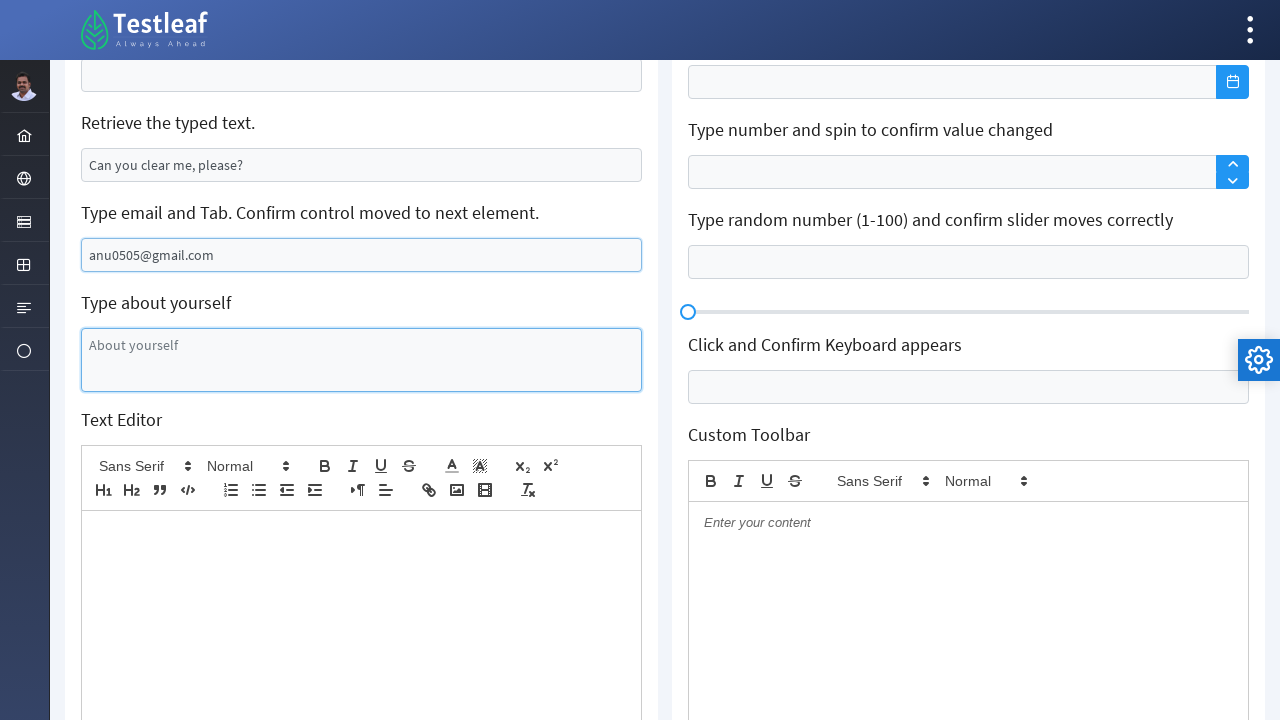

Filled about yourself field with 'I am from udt,I completed MBA' on #j_idt88\:j_idt101
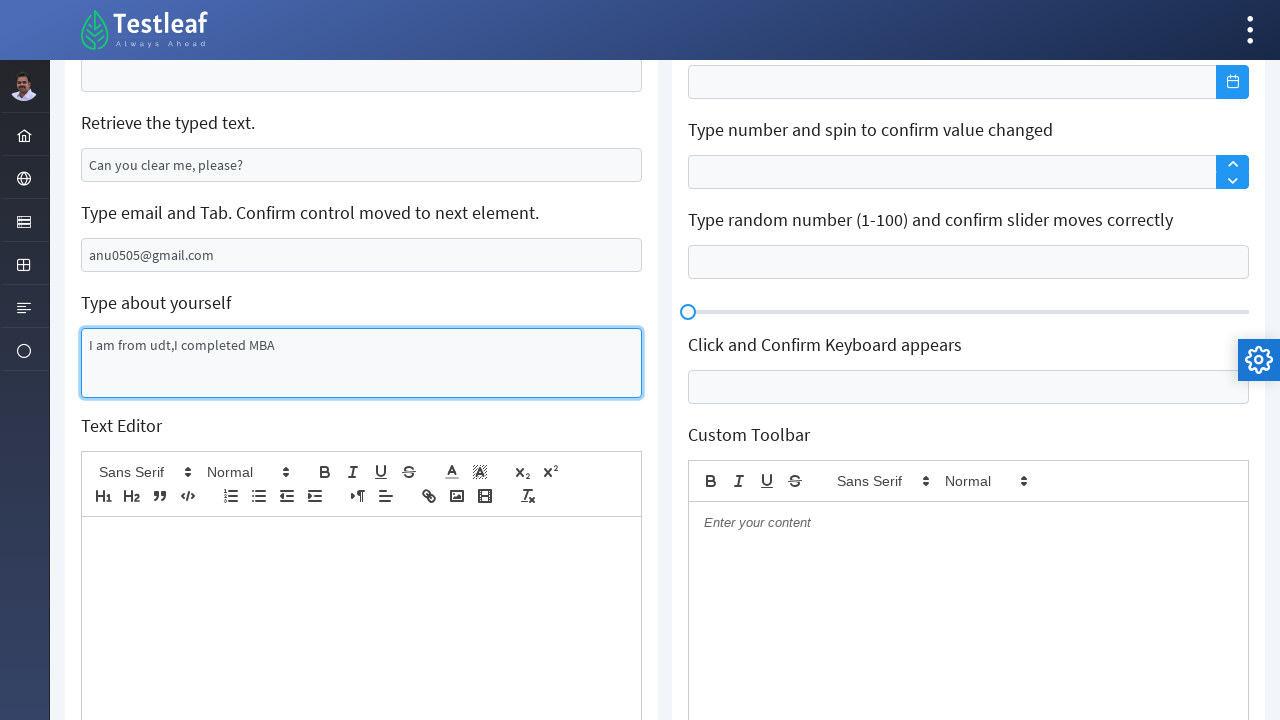

Clicked age field at (873, 197) on #j_idt106\:thisform\:age
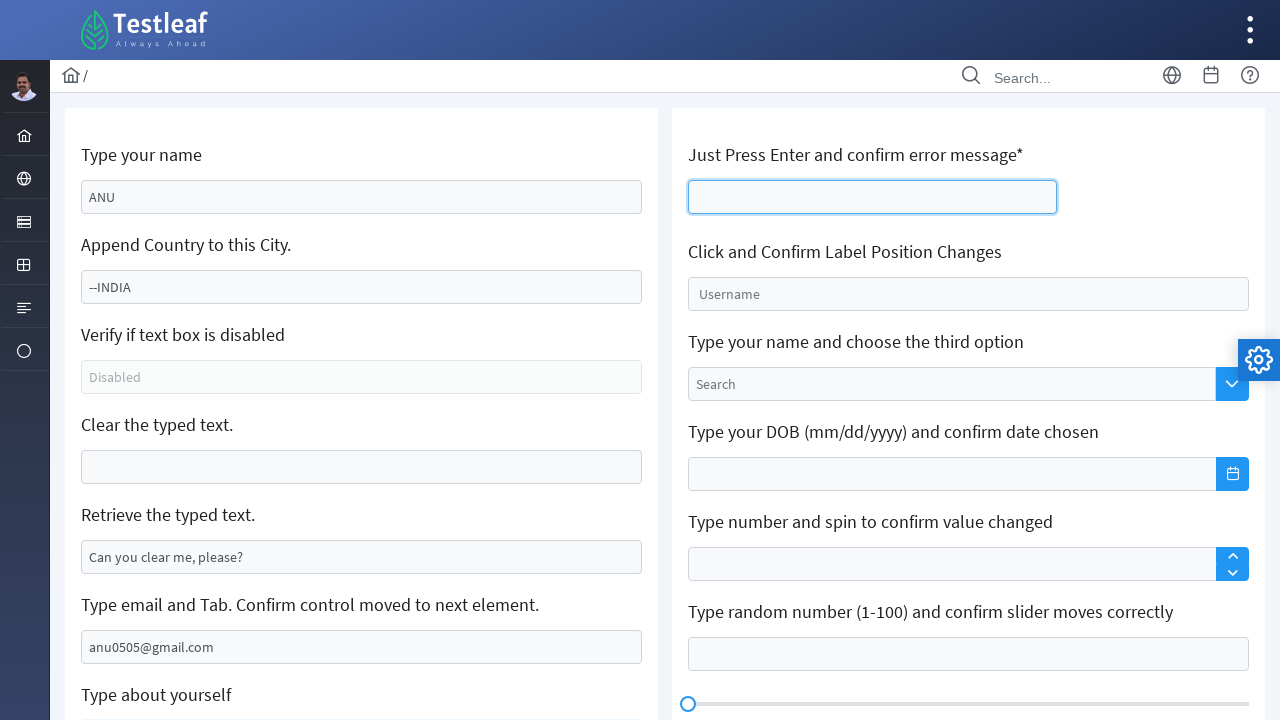

Clicked float input field at (968, 294) on #j_idt106\:float-input
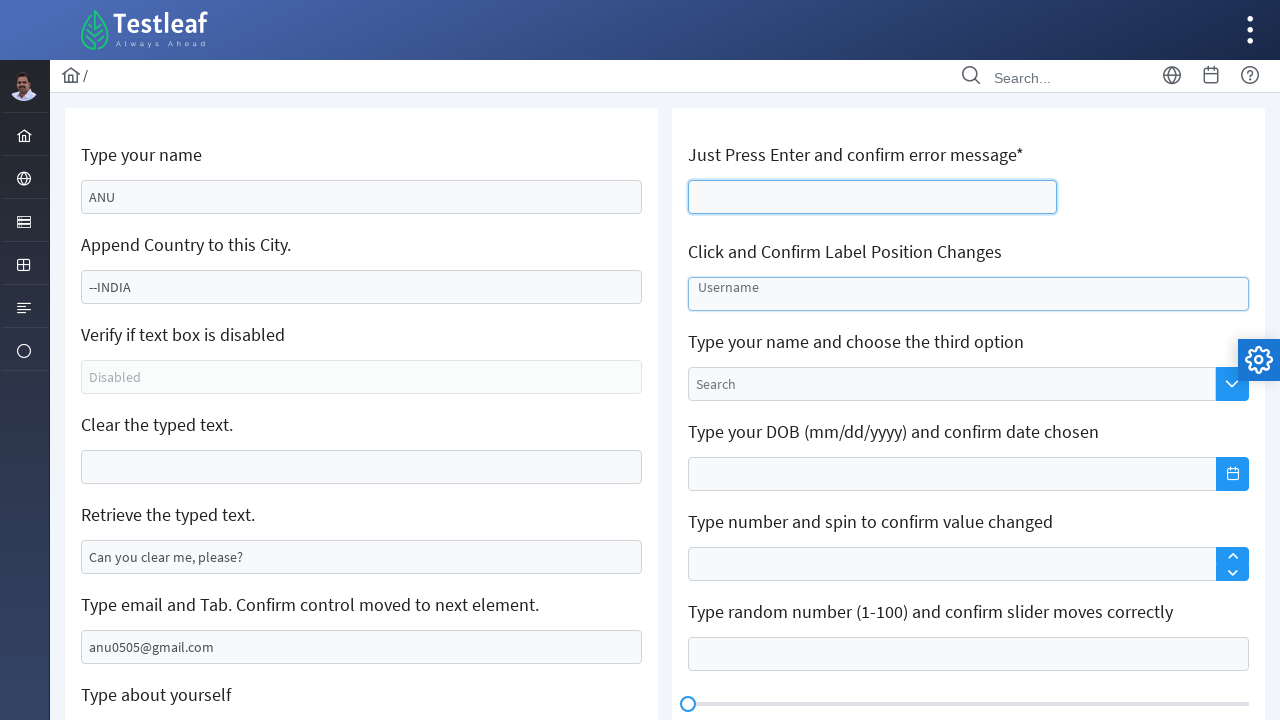

Filled float input field with 'gokul' on #j_idt106\:float-input
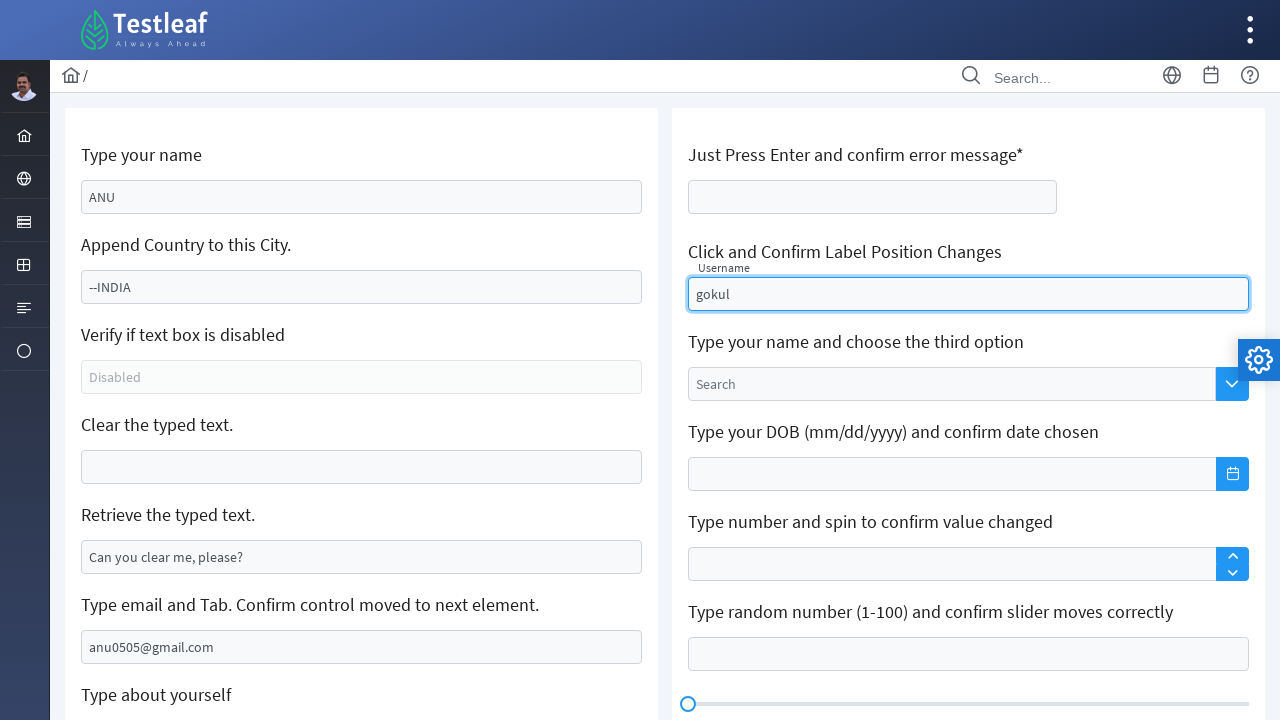

Clicked auto-complete field at (766, 384) on #j_idt106\:auto-complete_input
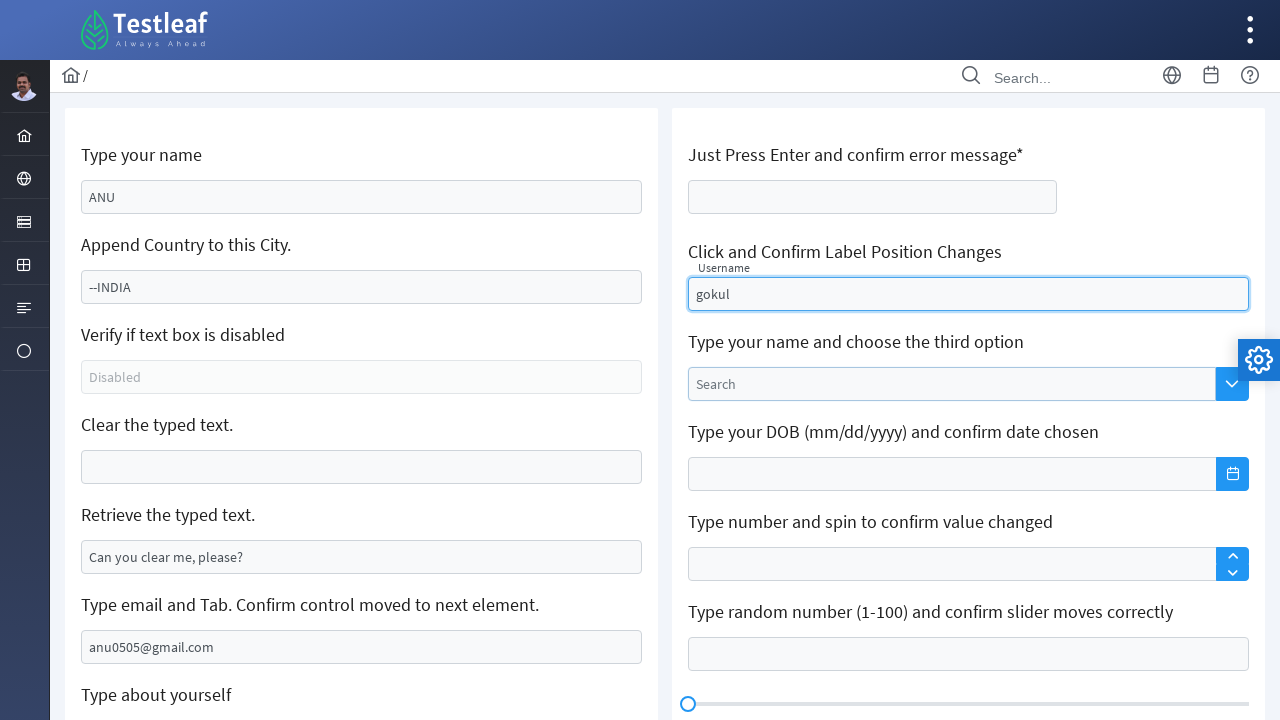

Filled auto-complete field with 'gokul' on #j_idt106\:auto-complete_input
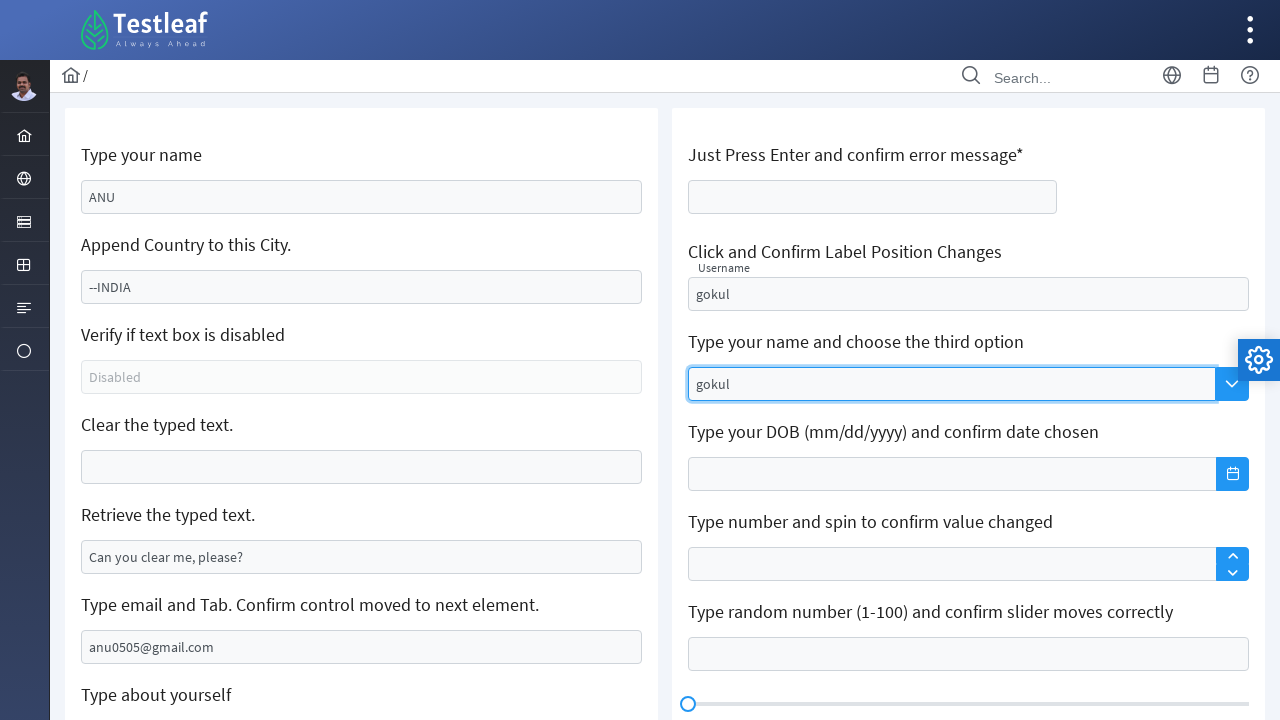

Clicked date picker input at (968, 474) on #j_idt106\:j_idt116_input
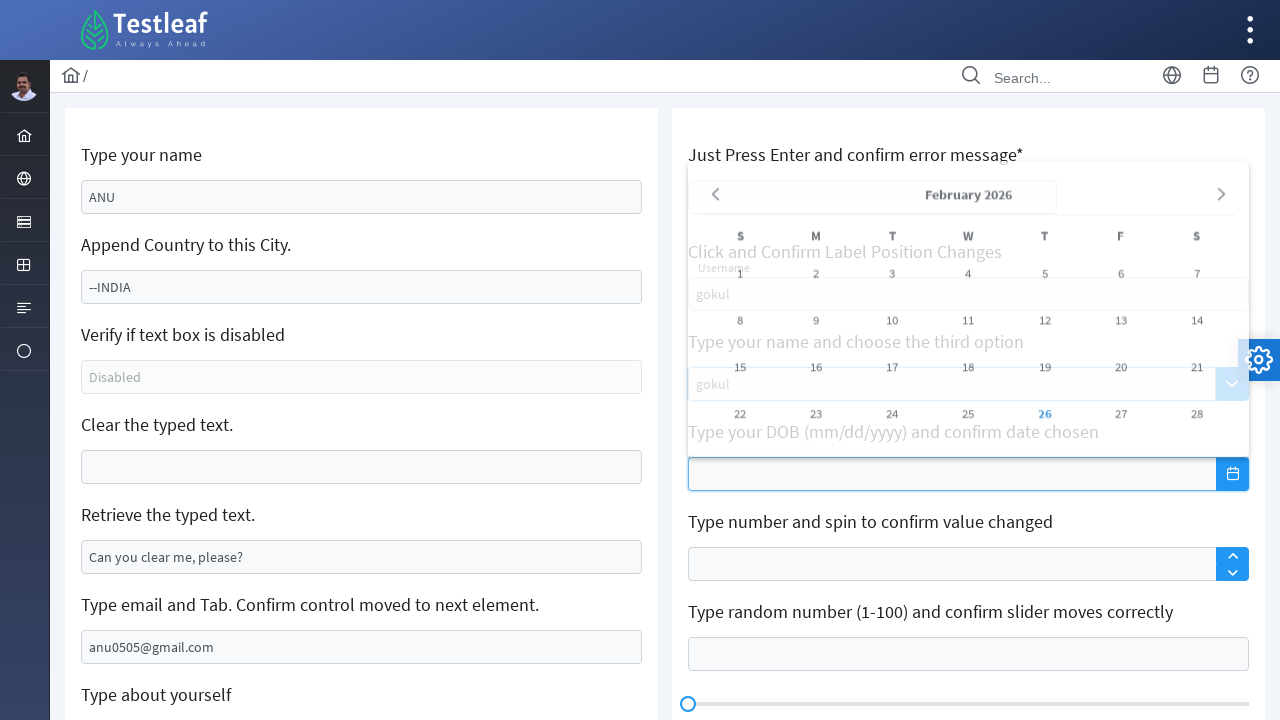

Selected date 21 from date picker at (1197, 362) on a:has-text('21')
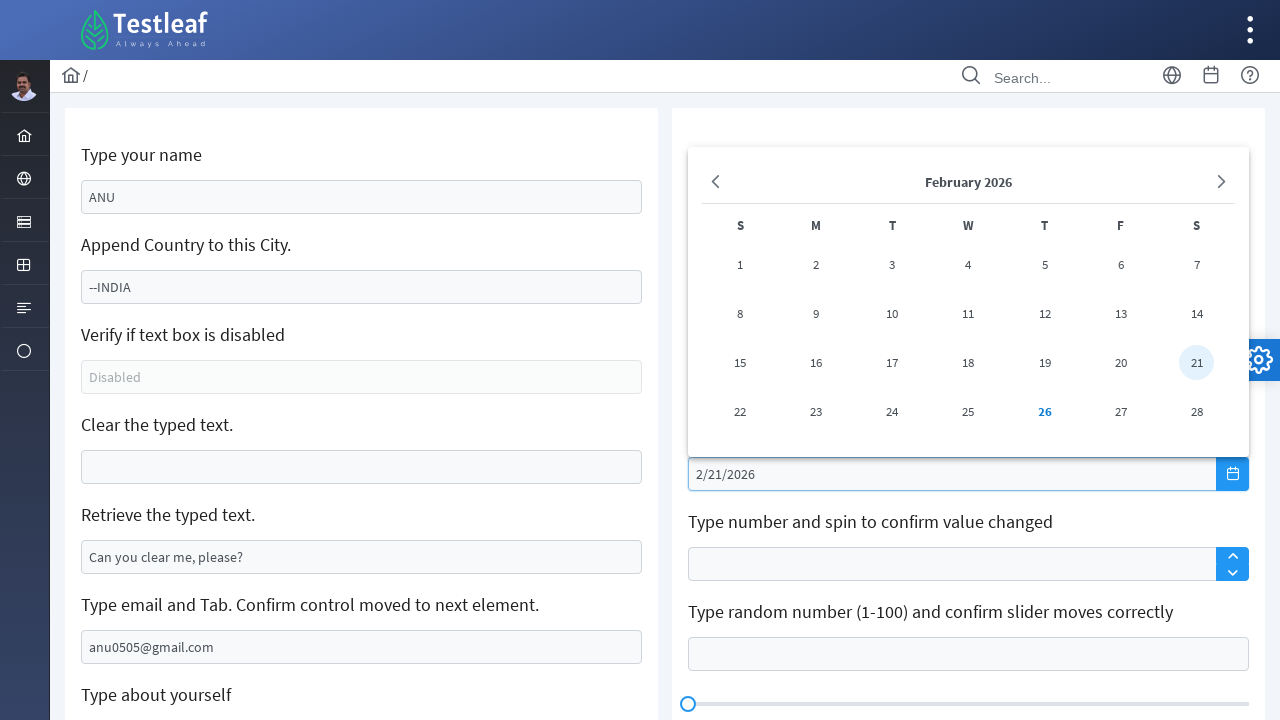

Filled spinner field with '100' on #j_idt106\:j_idt118_input
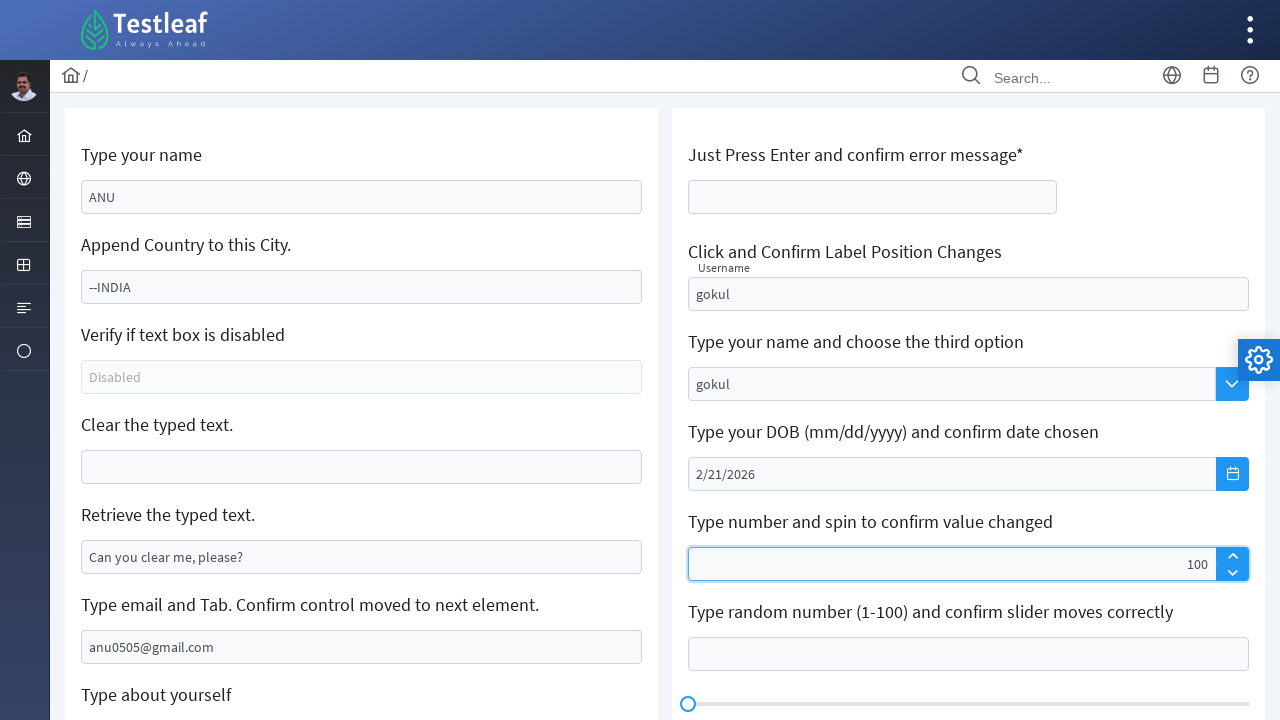

Clicked slider at (968, 654) on #j_idt106\:slider
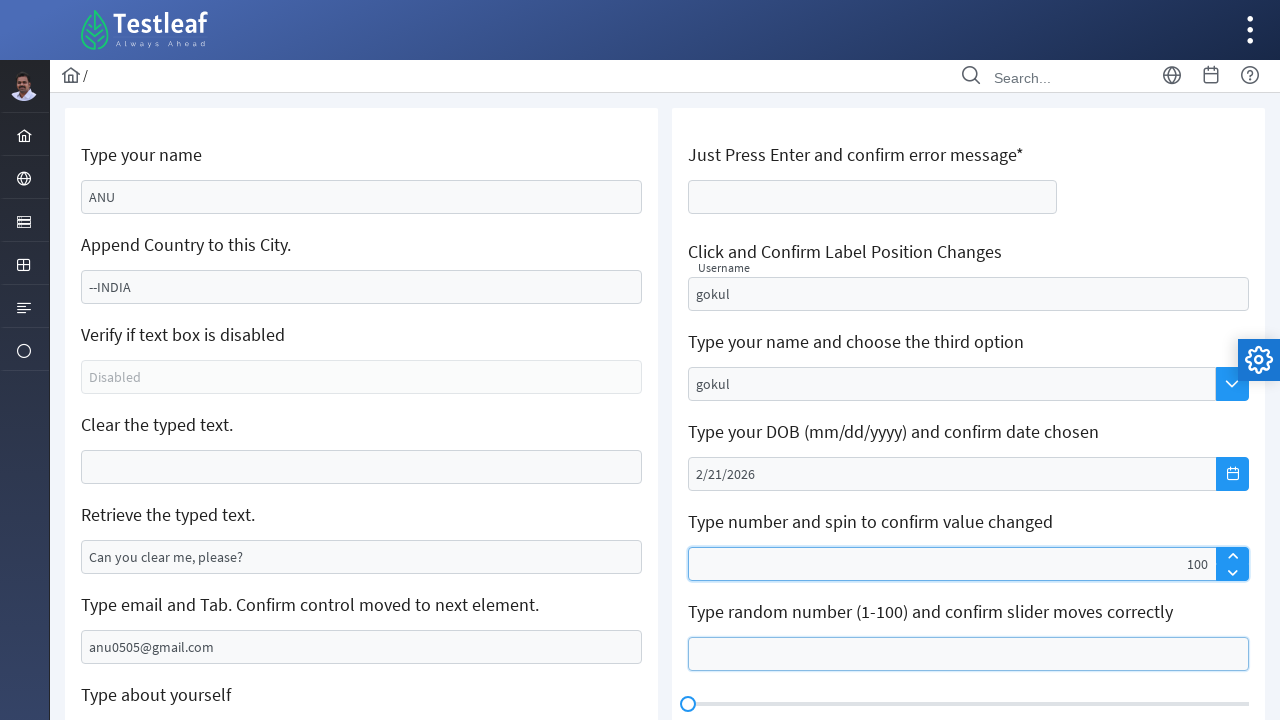

Set slider value to '25' on #j_idt106\:slider
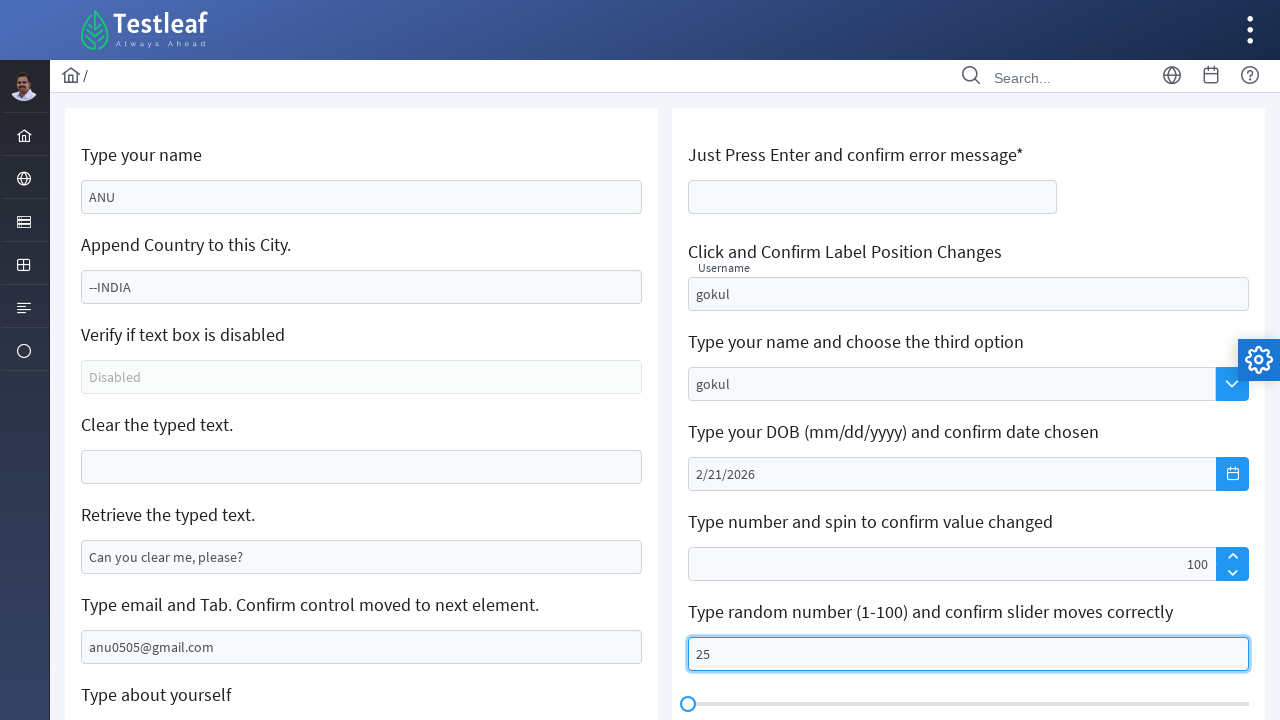

Clicked text editor at (362, 498) on div.ql-editor.ql-blank
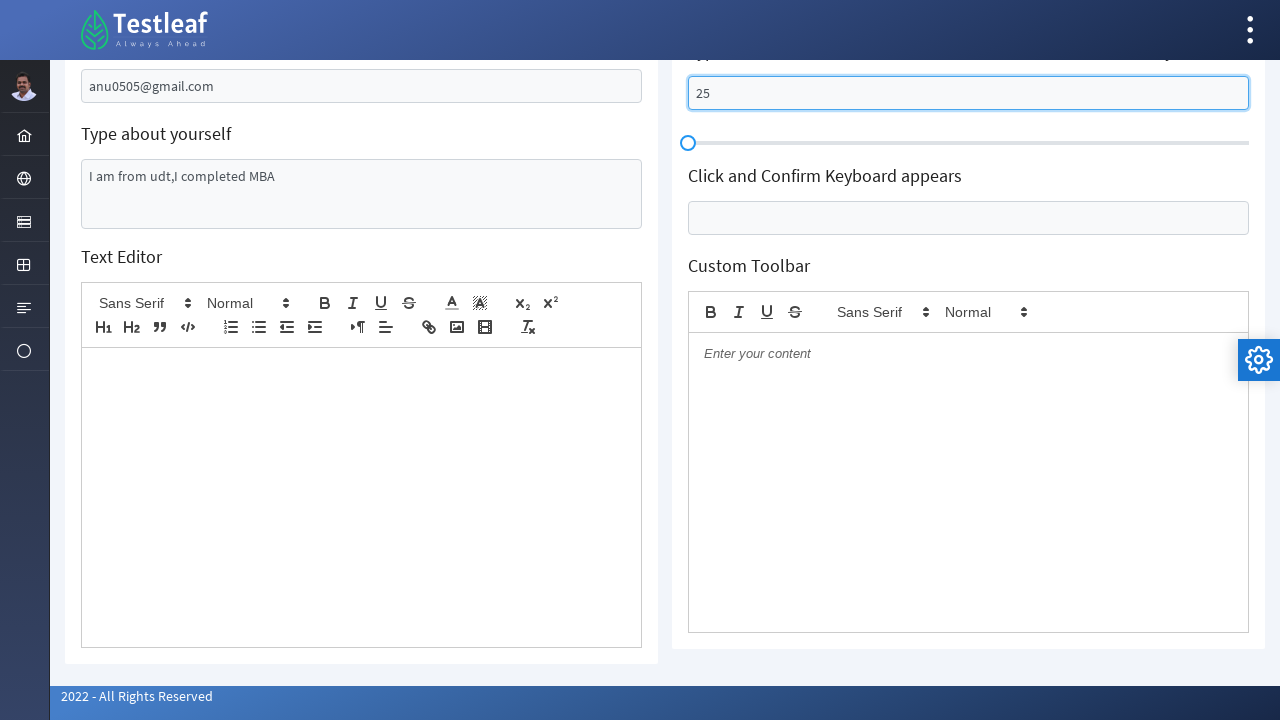

Filled text editor with 'Hello' on div.ql-editor.ql-blank
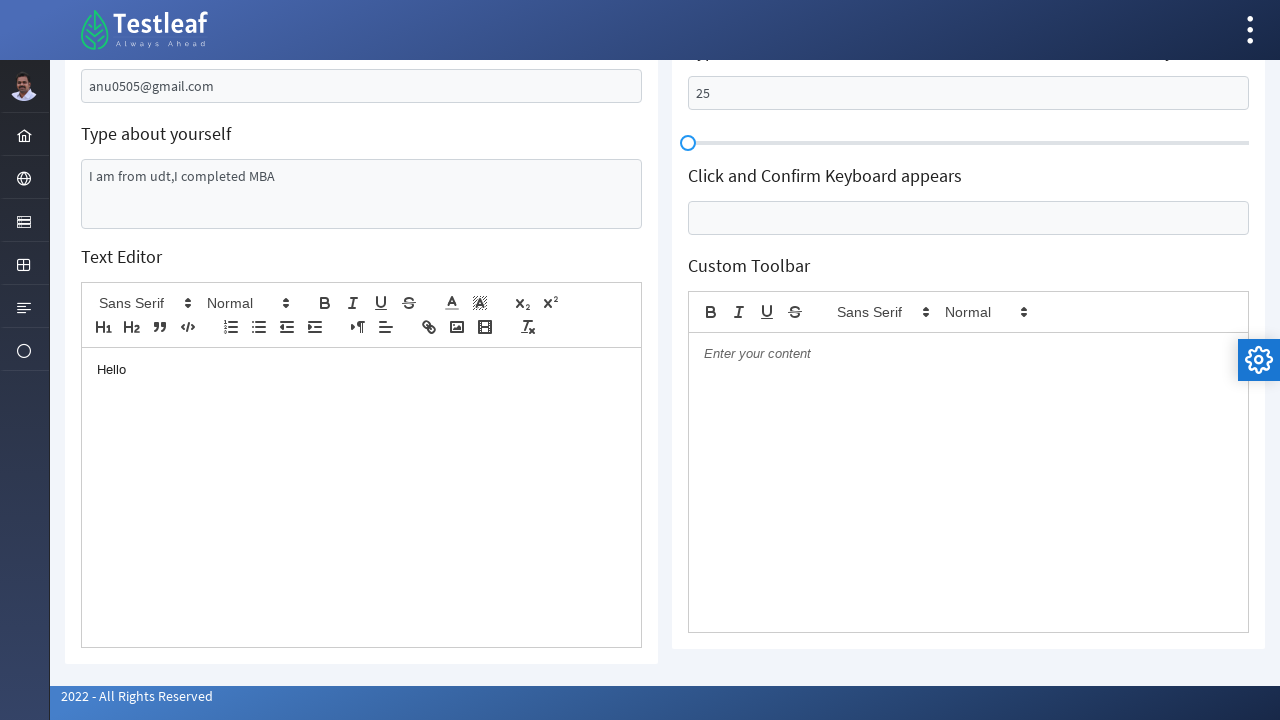

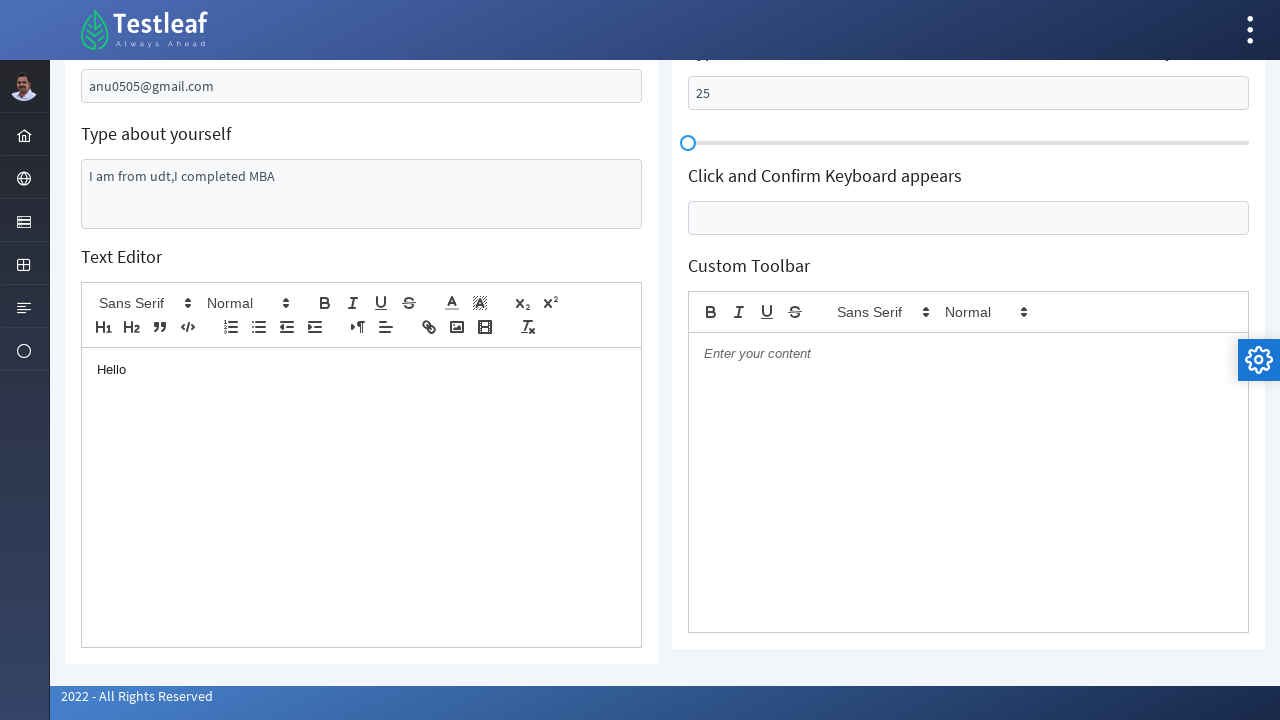